Tests the testotomasyonu.com website by verifying the URL contains the expected string, searching for "phone" products, verifying products are found, clicking on the first product, and verifying the product name contains "phone".

Starting URL: https://www.testotomasyonu.com

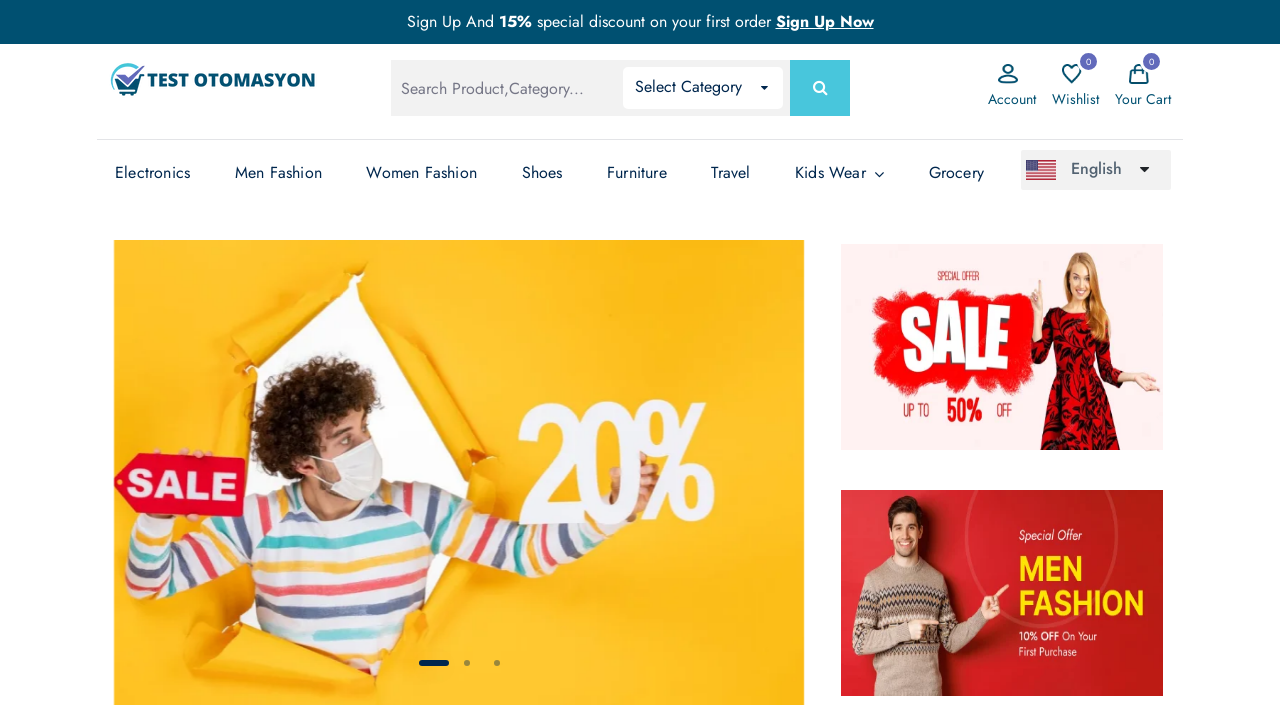

Verified URL contains 'testotomasyonu'
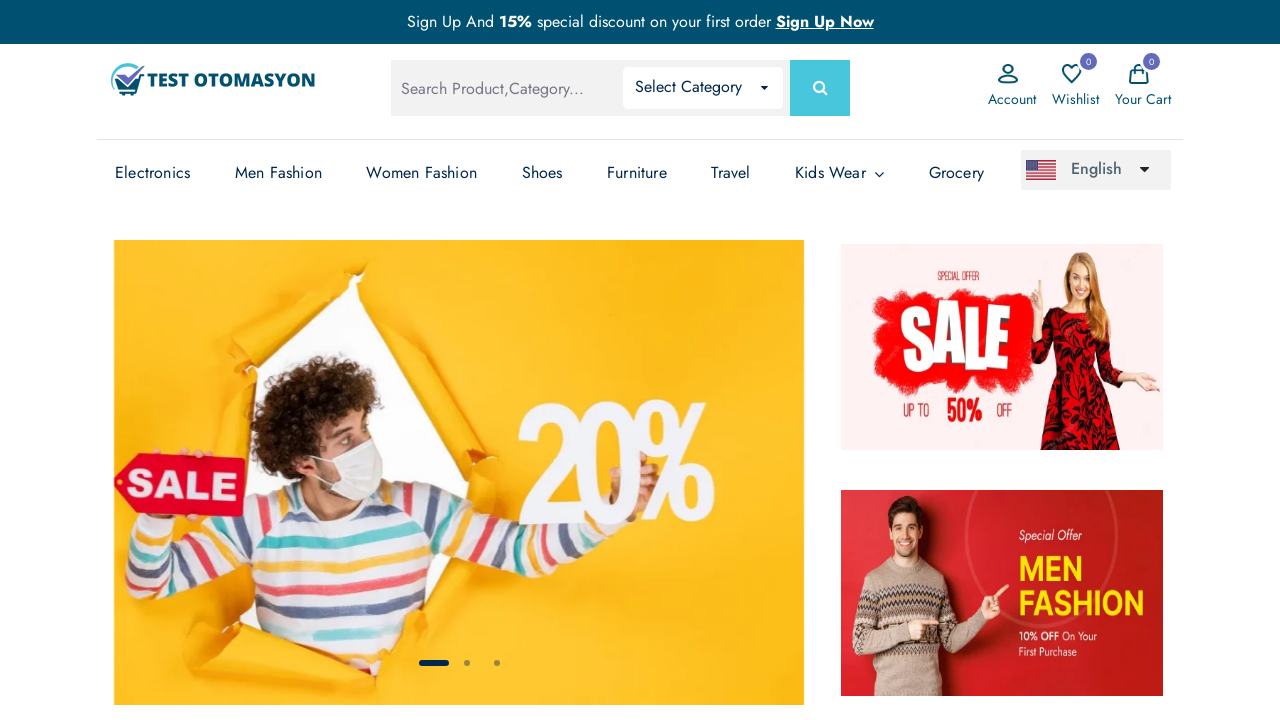

Filled search box with 'phone' on #global-search
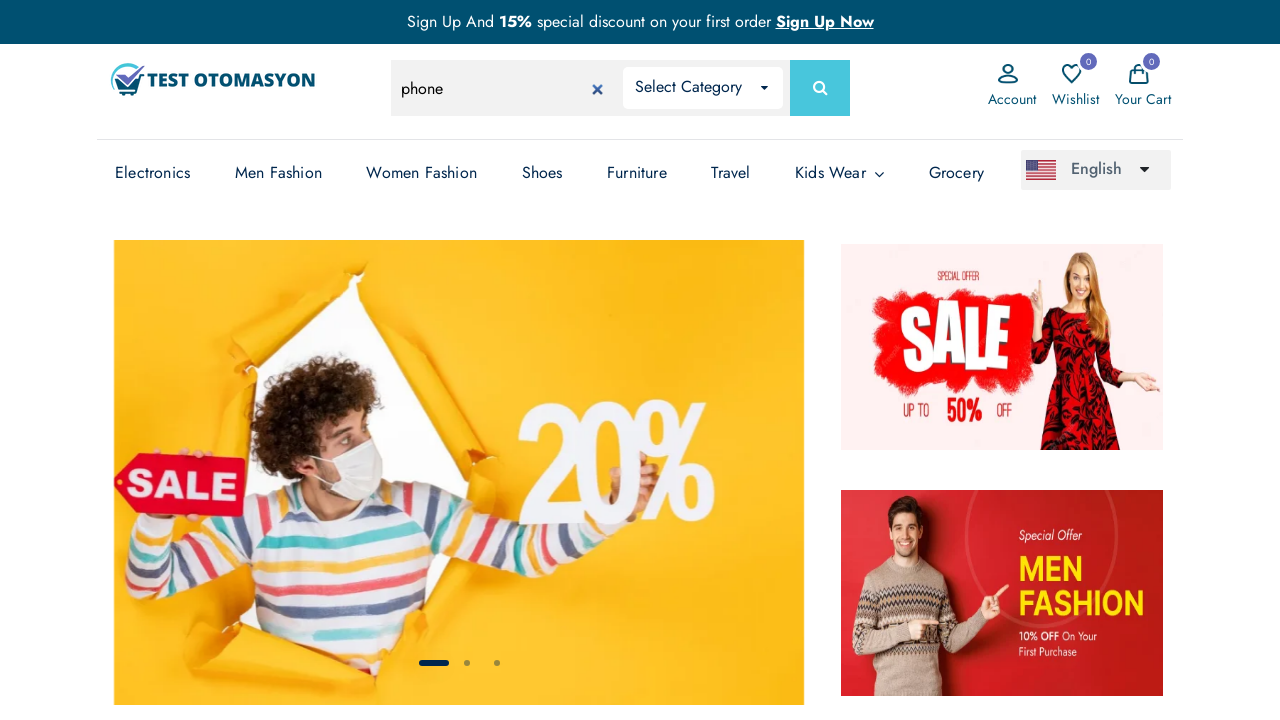

Pressed Enter to search for 'phone' products on #global-search
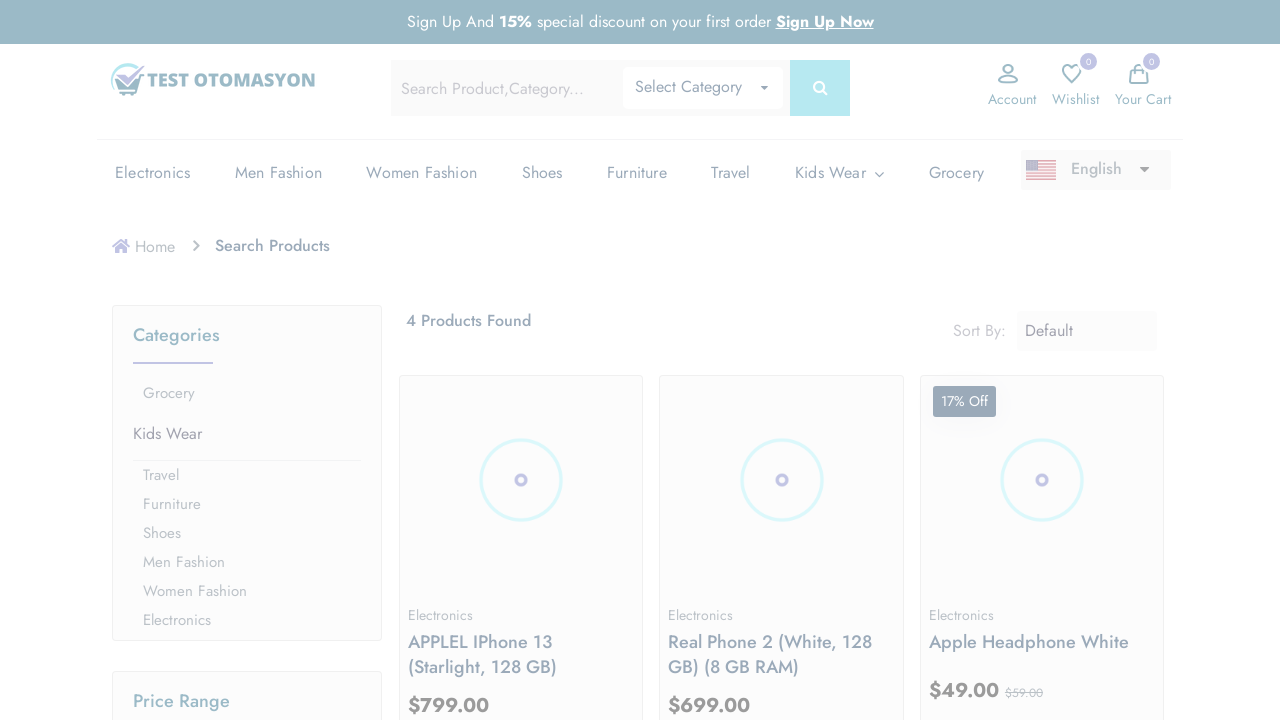

Search results page loaded with product images
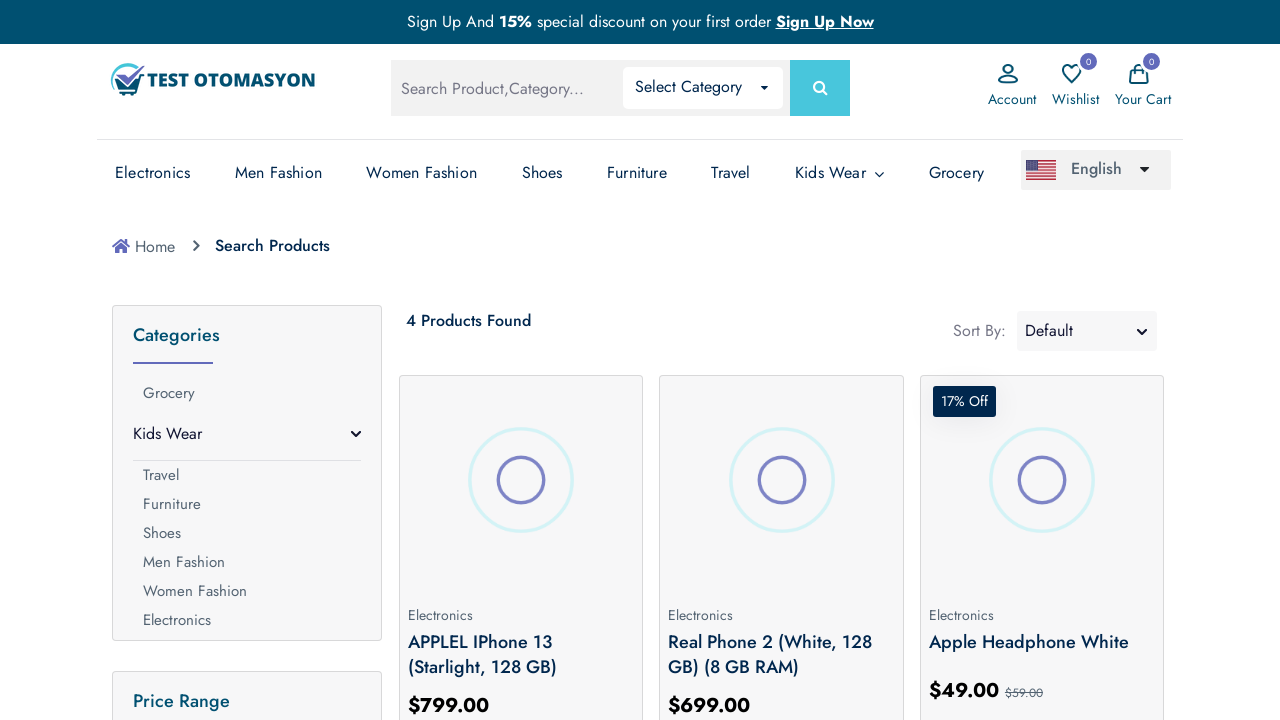

Verified 4 products found in search results
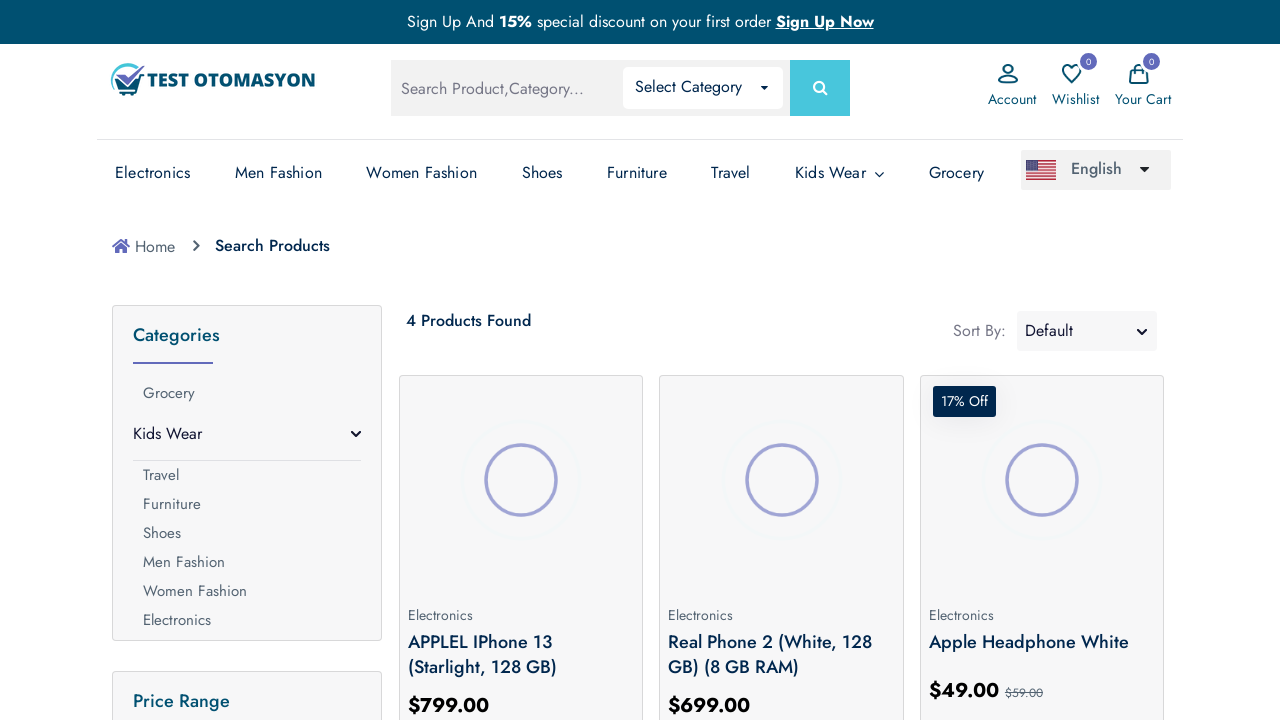

Clicked on the first product from search results at (521, 480) on .prod-img >> nth=0
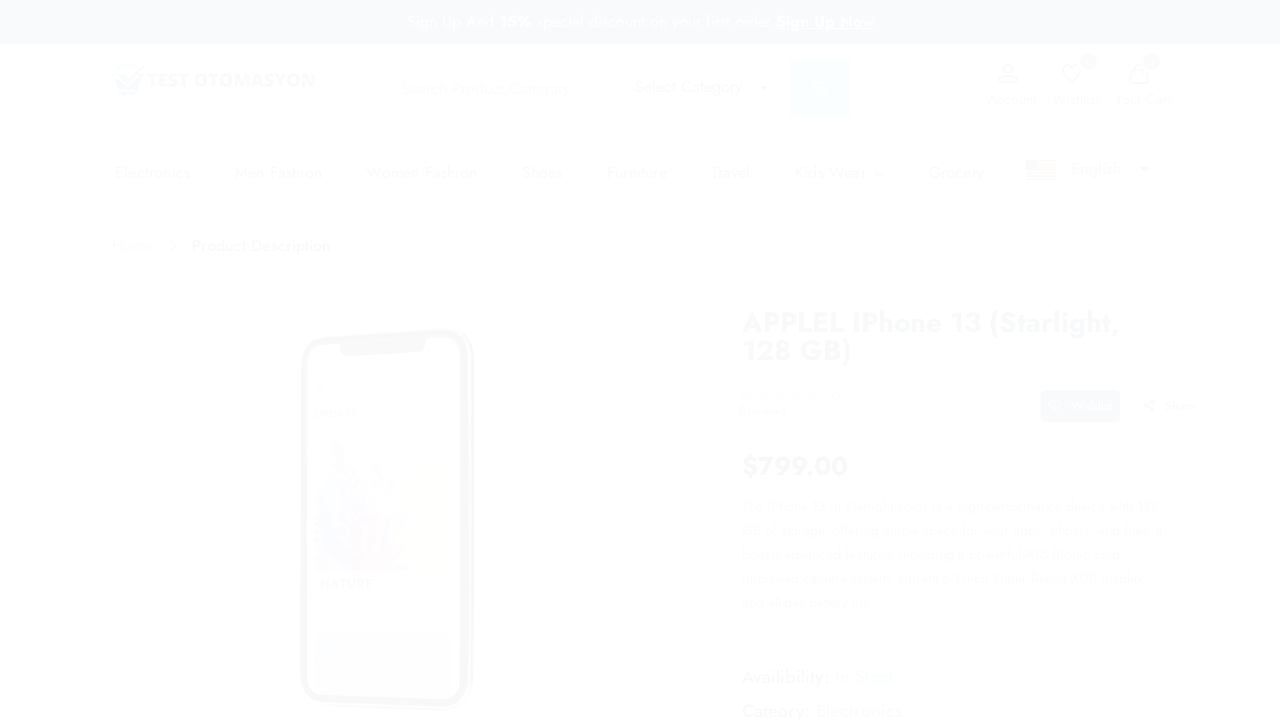

Product detail page loaded
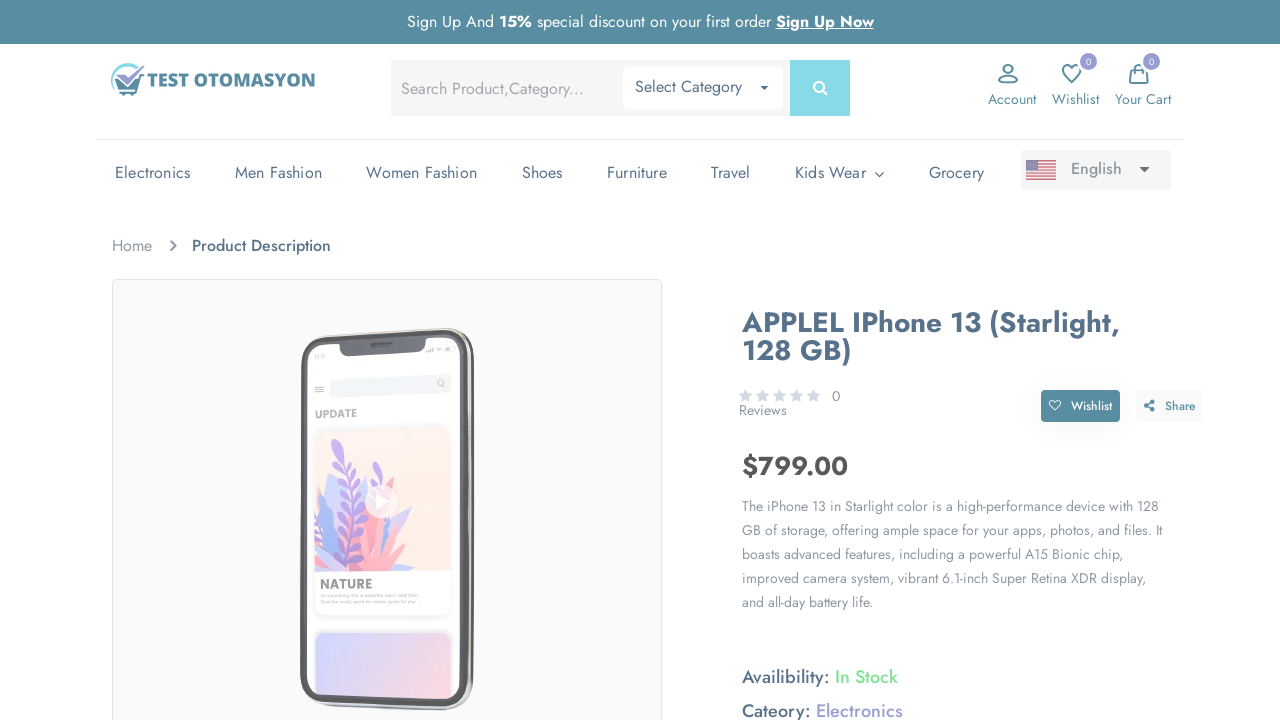

Verified product name 'APPLEL iPhone 13 (Starlight, 128 GB)' contains 'phone'
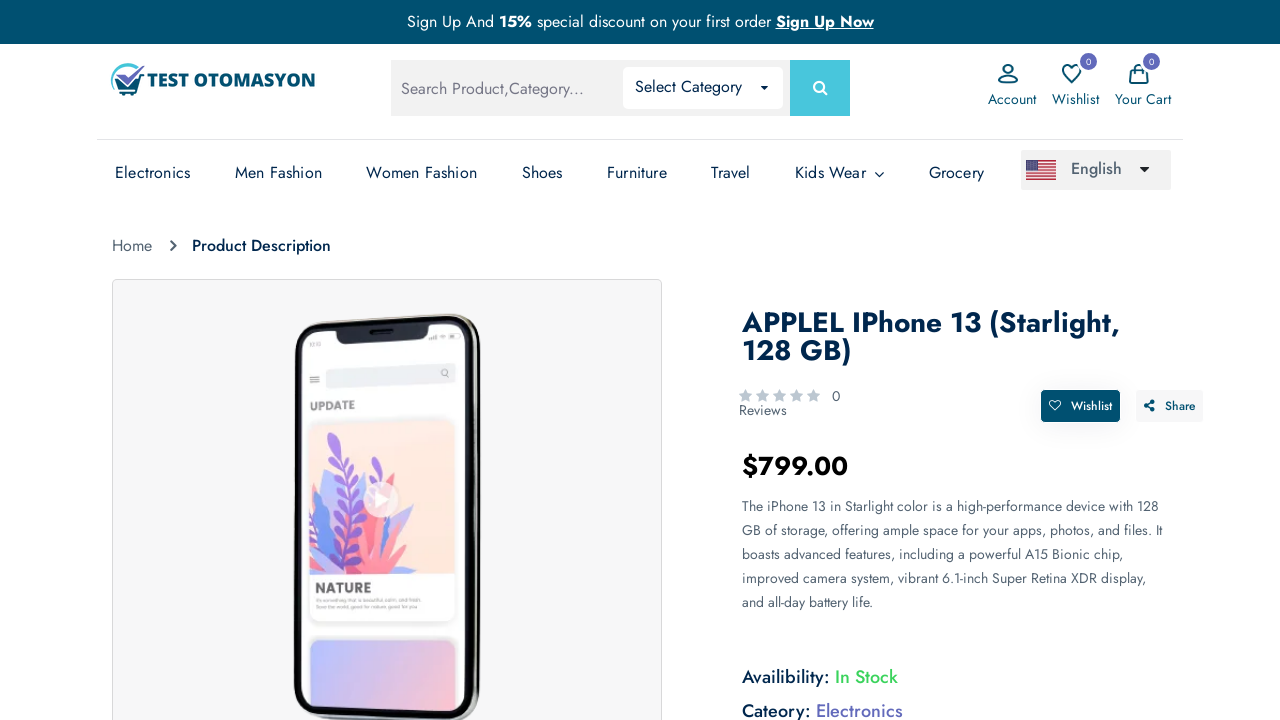

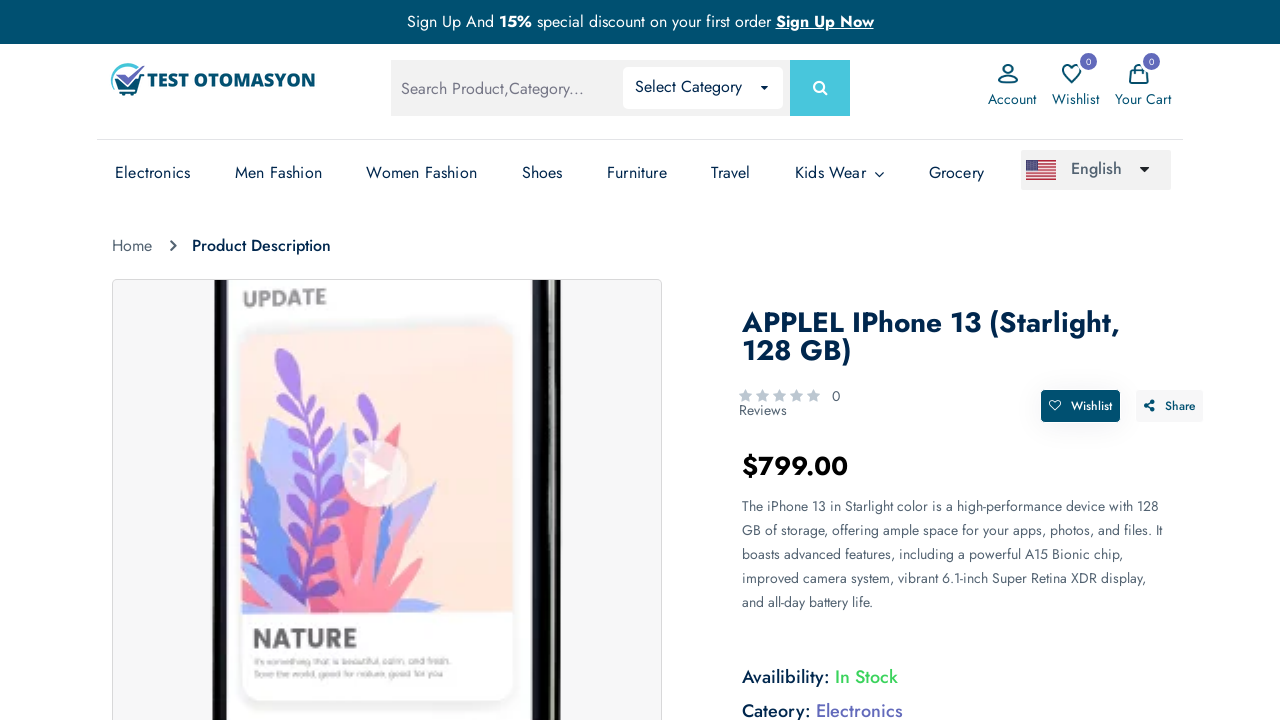